Tests the Playwright documentation website by verifying the page title, clicking the "Get Started" link, and confirming the Installation heading is visible on the resulting page.

Starting URL: https://playwright.dev

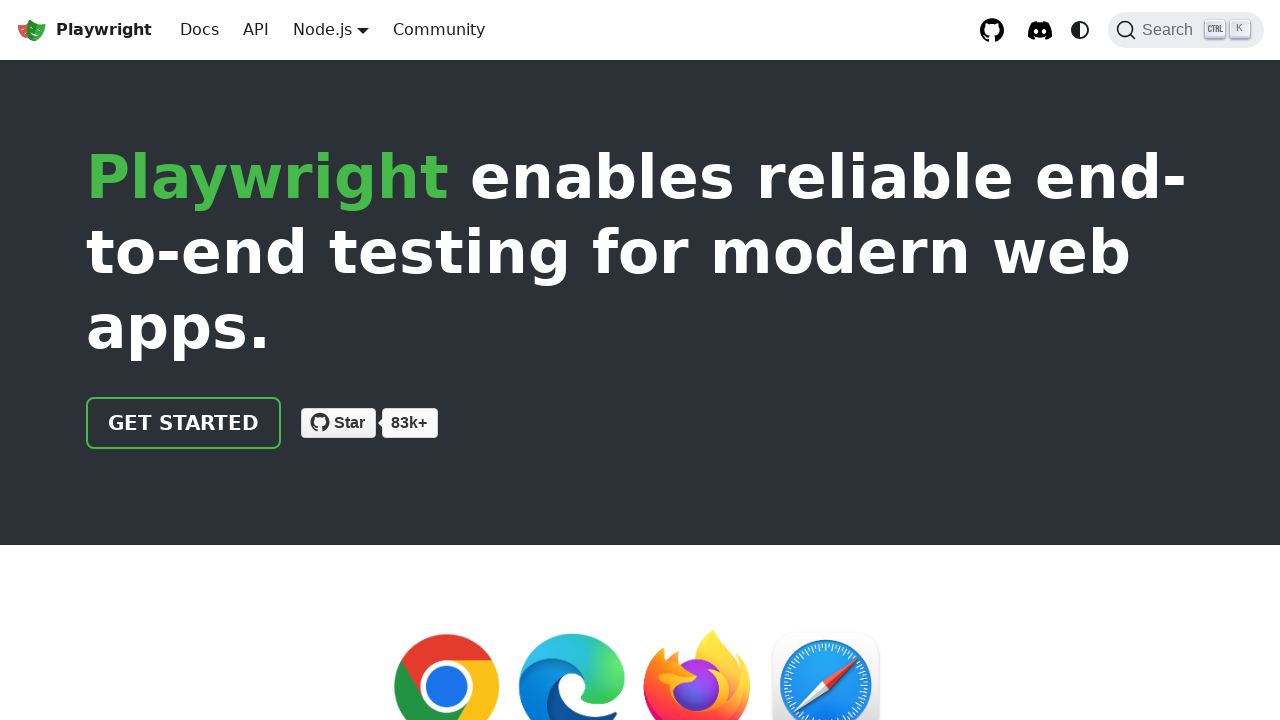

Verified page title contains 'Playwright'
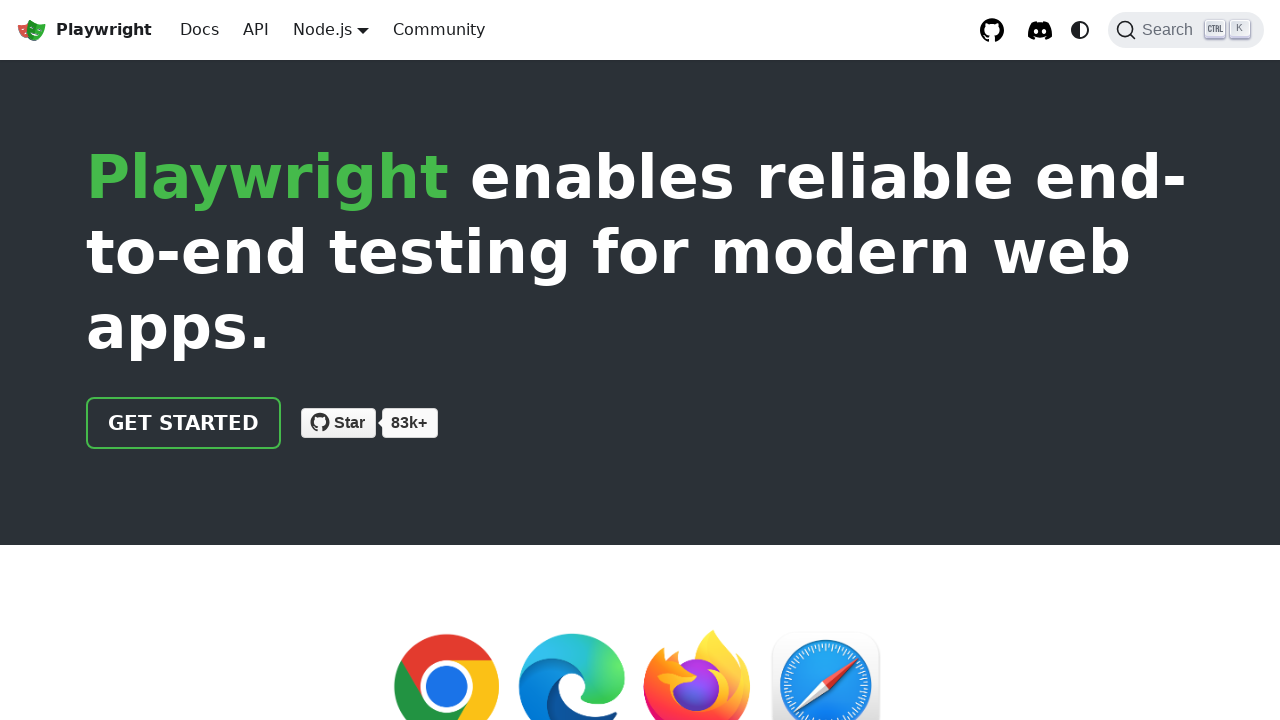

Located the 'Get Started' link
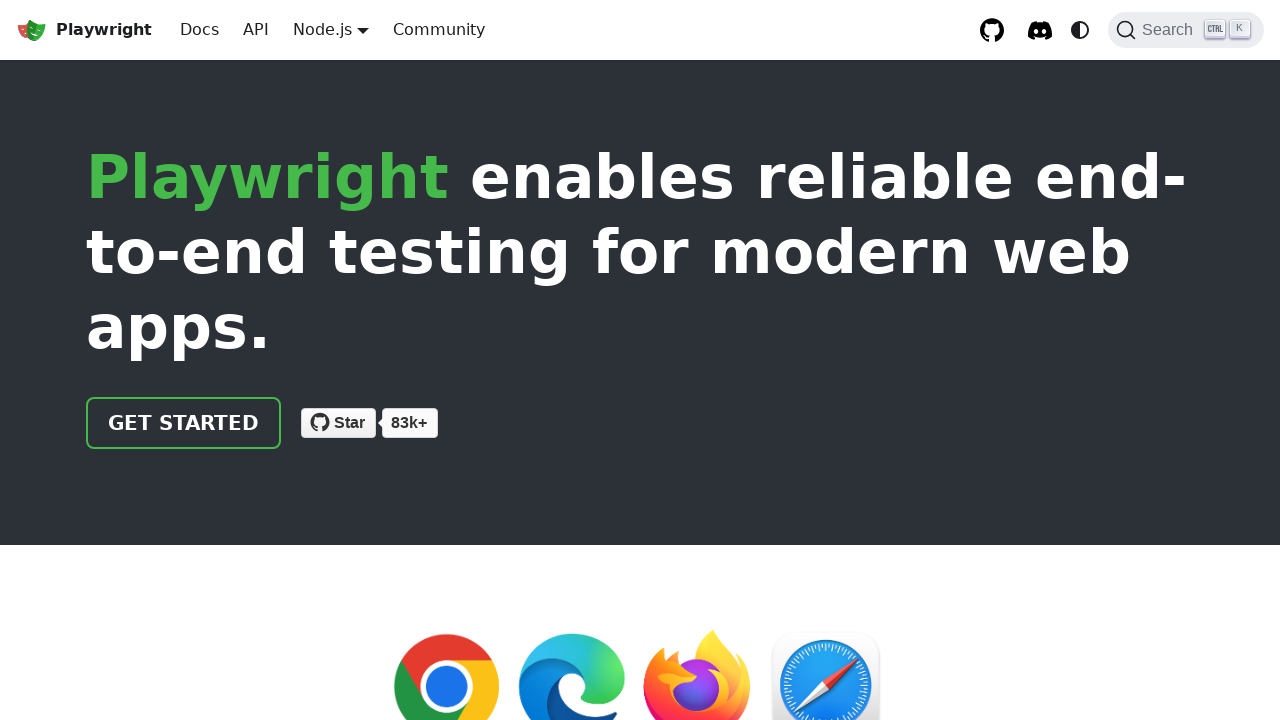

Verified 'Get Started' link has correct href attribute '/docs/intro'
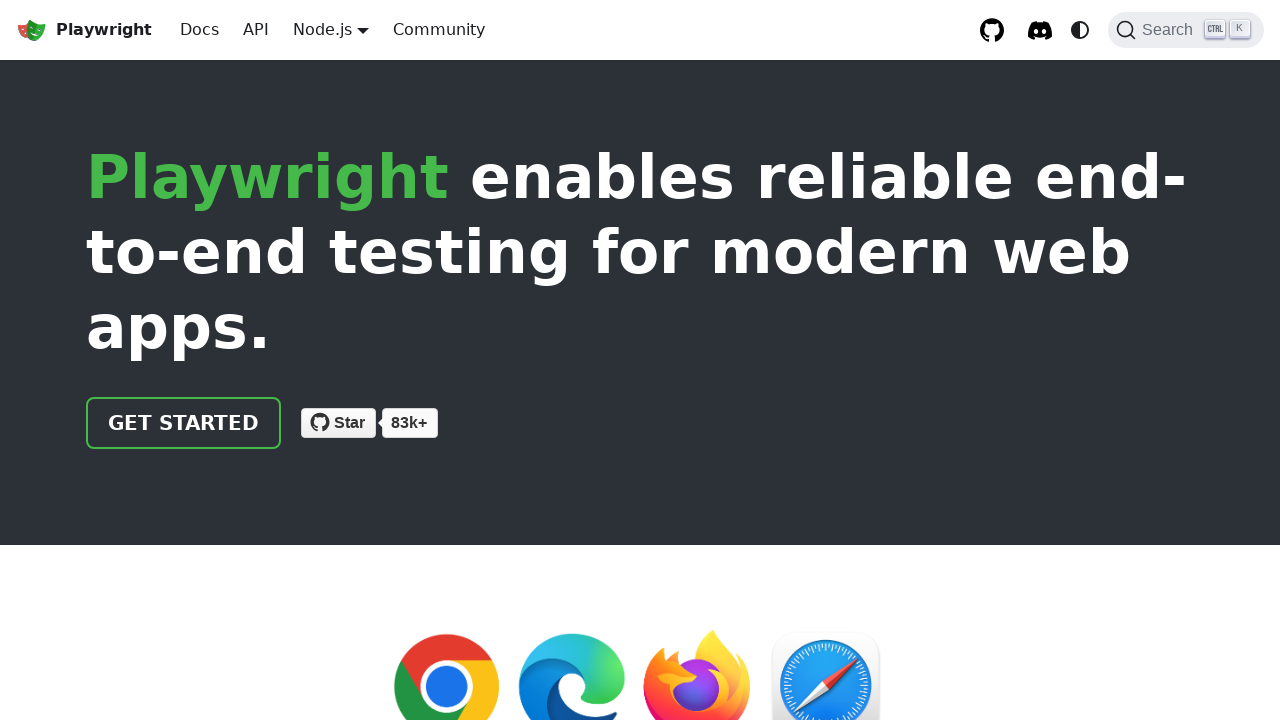

Clicked the 'Get Started' link at (184, 423) on internal:role=link[name="Get Started"i]
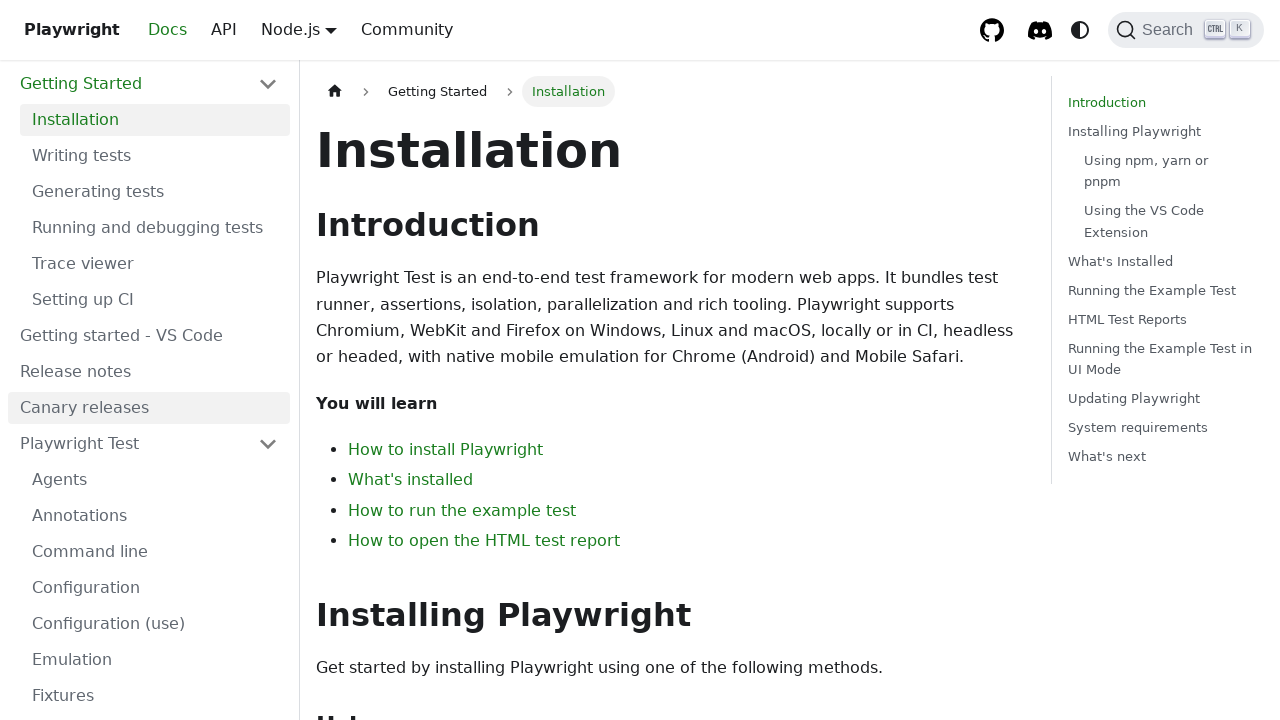

Verified Installation heading is visible on the page
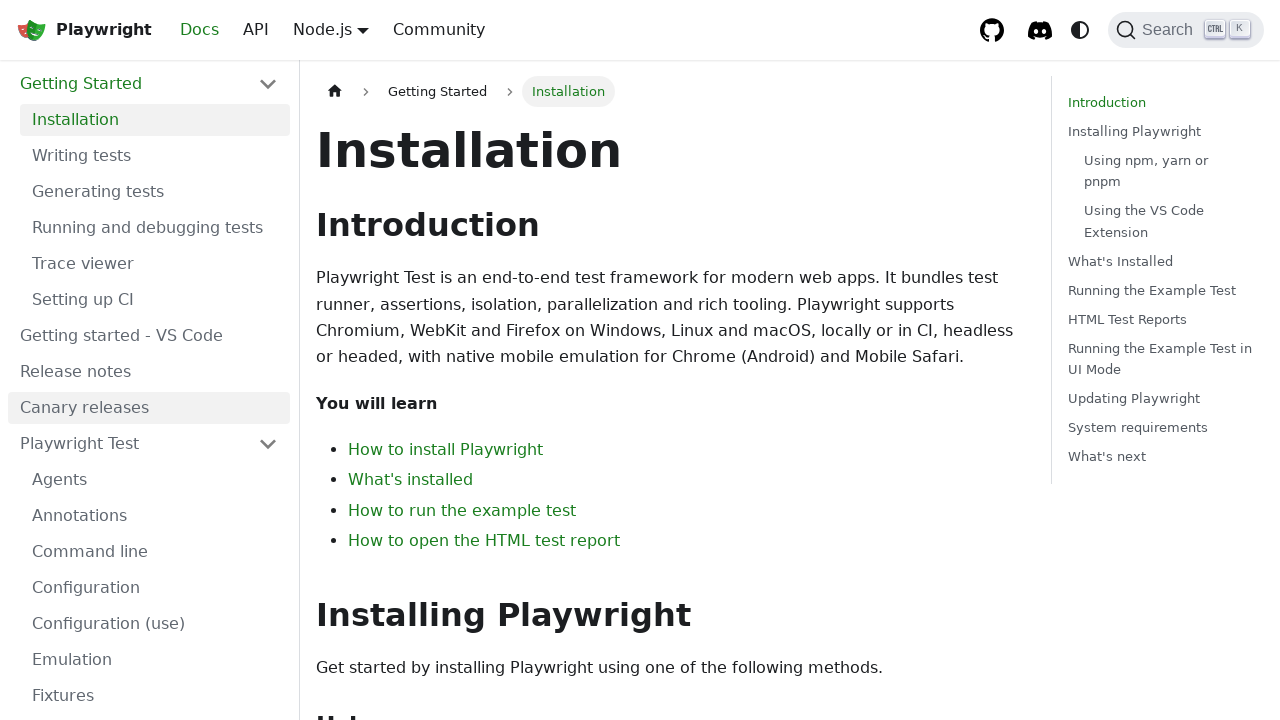

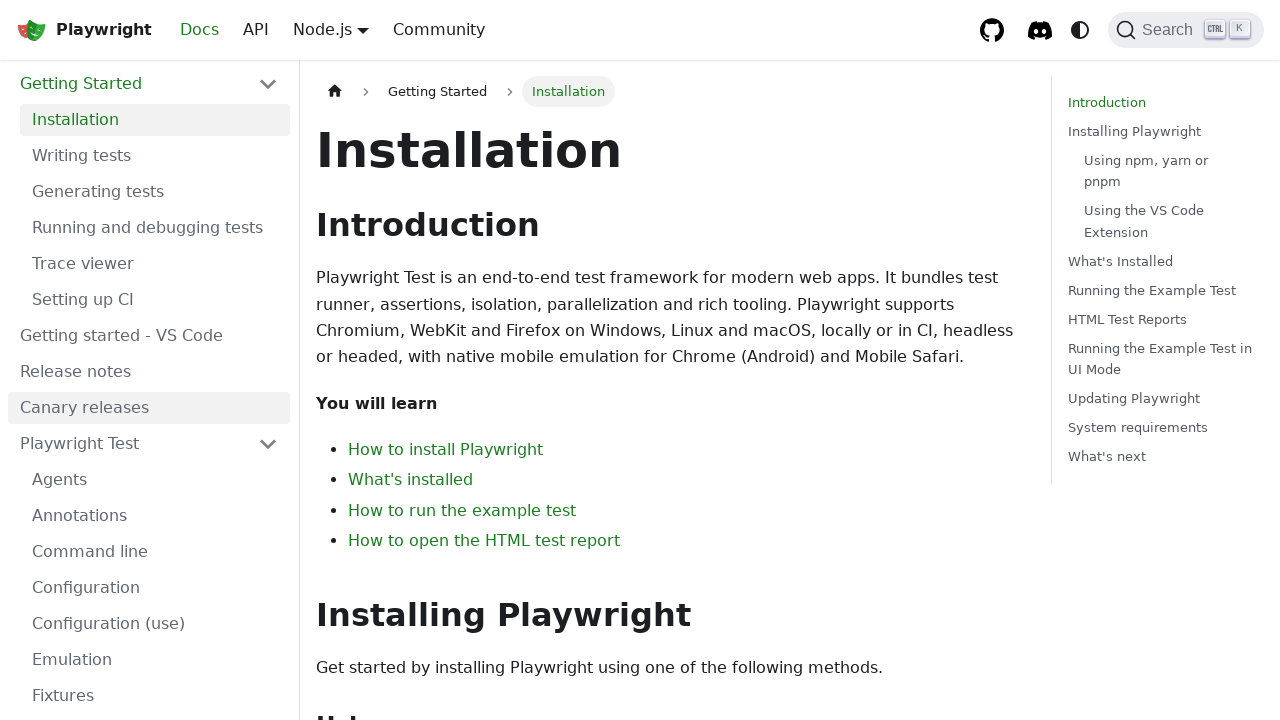